Tests the Multiple Buttons page by clicking the "Multiple Buttons" link, then clicking the "Don't Click" button, and verifying the result message displays "Now it's gone!"

Starting URL: https://practice.cydeo.com/

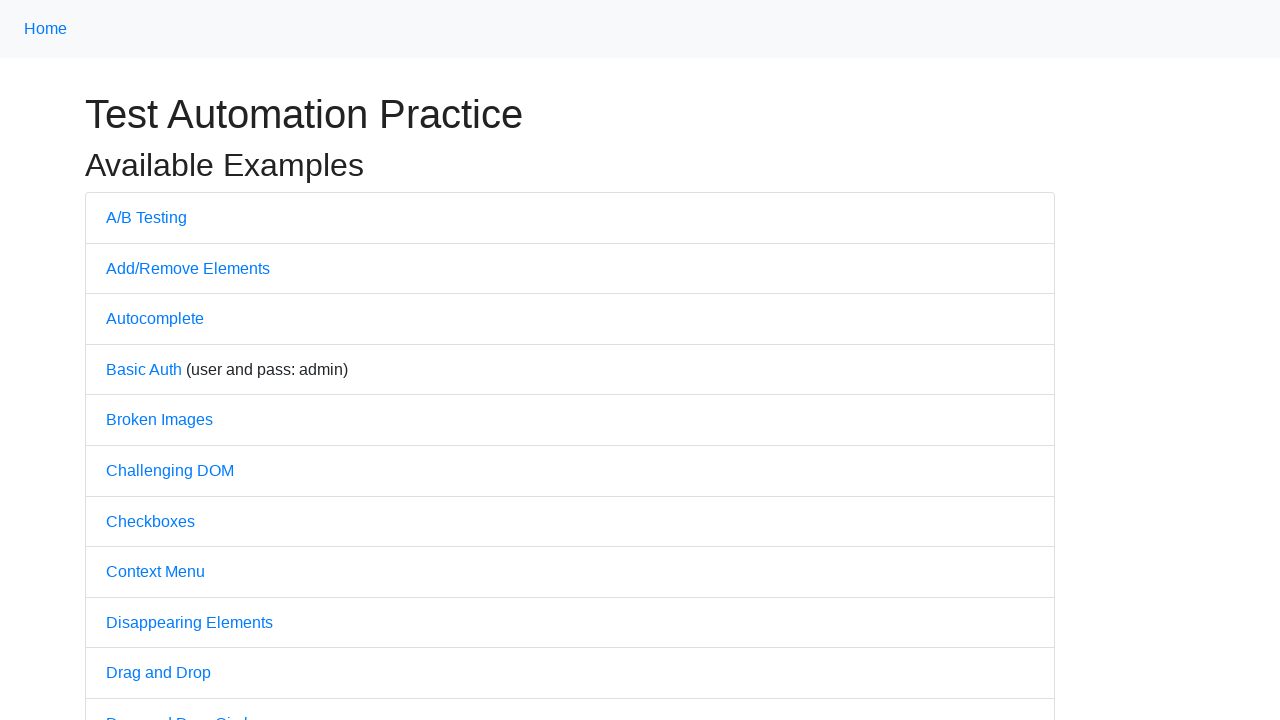

Navigated to practice.cydeo.com home page
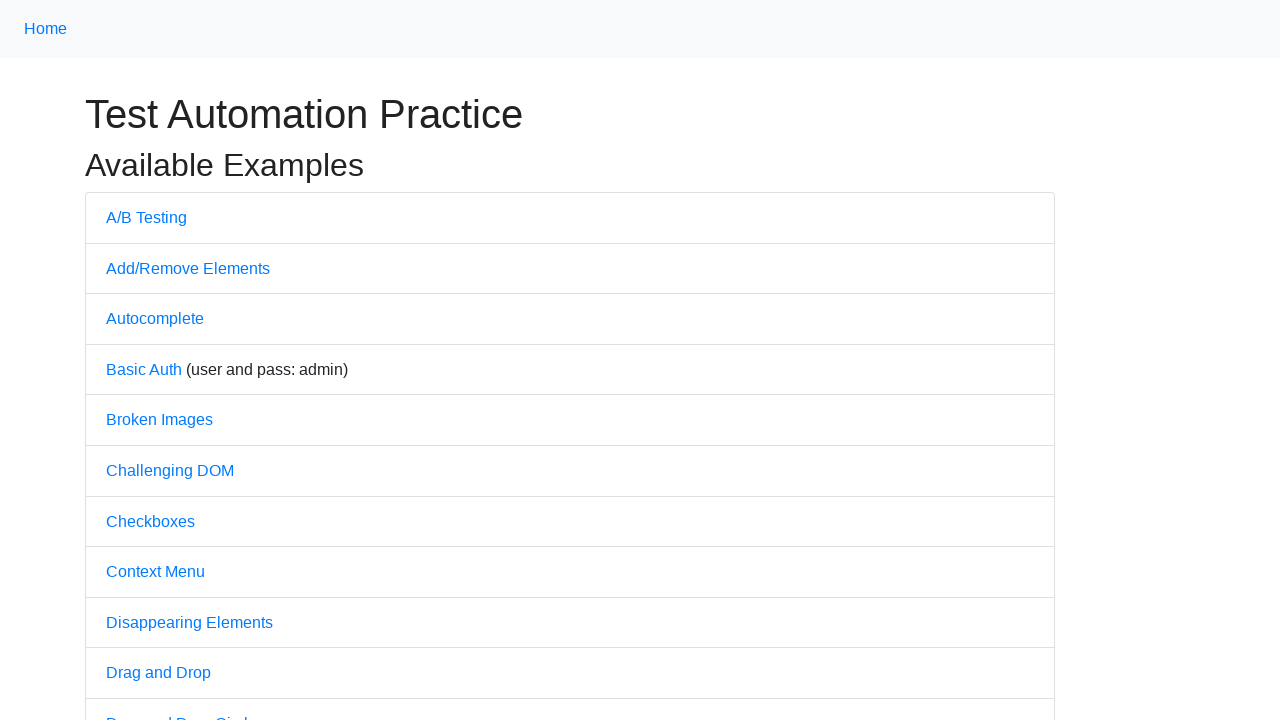

Clicked 'Multiple Buttons' link at (163, 360) on a:has-text('Multiple')
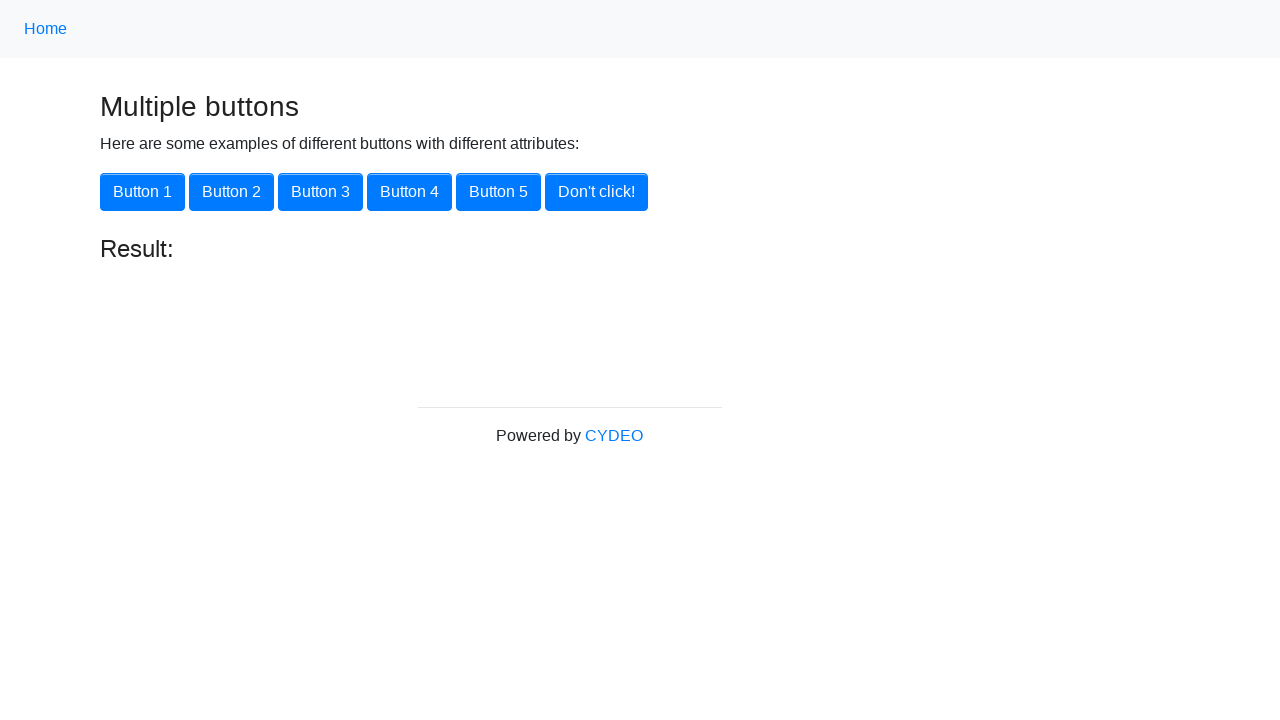

Clicked the 'Don't Click' button at (596, 192) on #disappearing_button
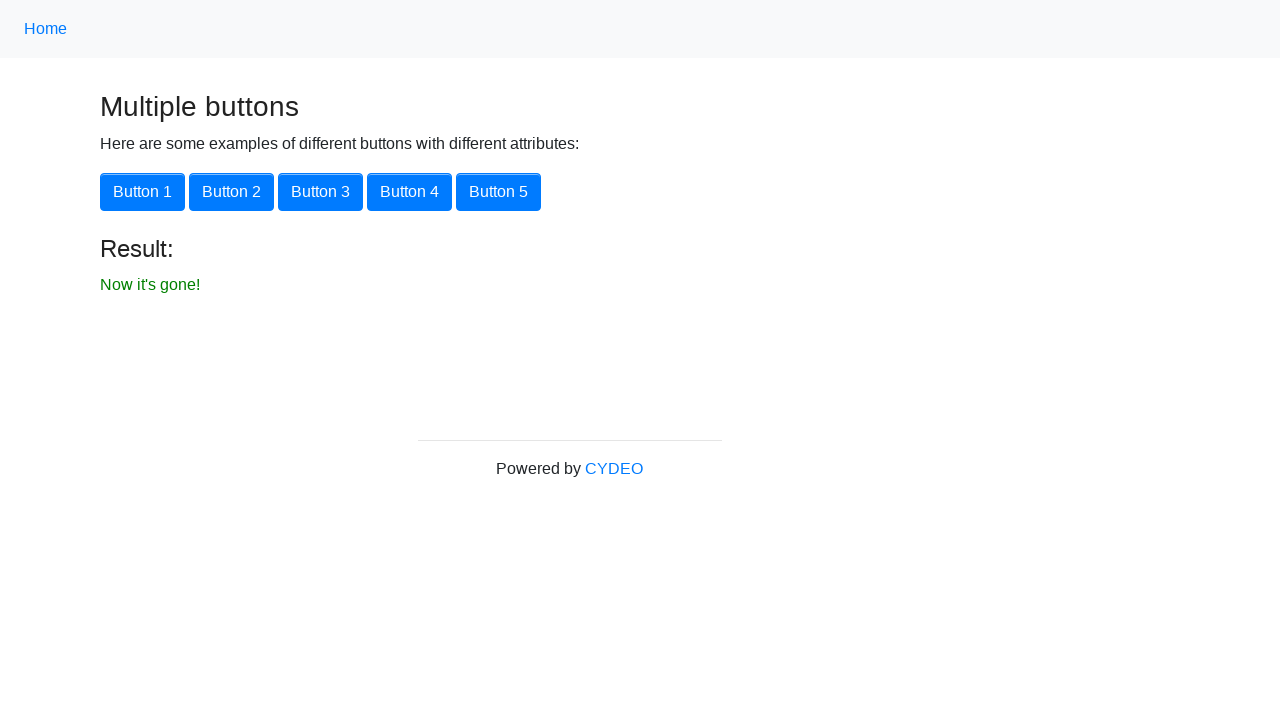

Result message element appeared
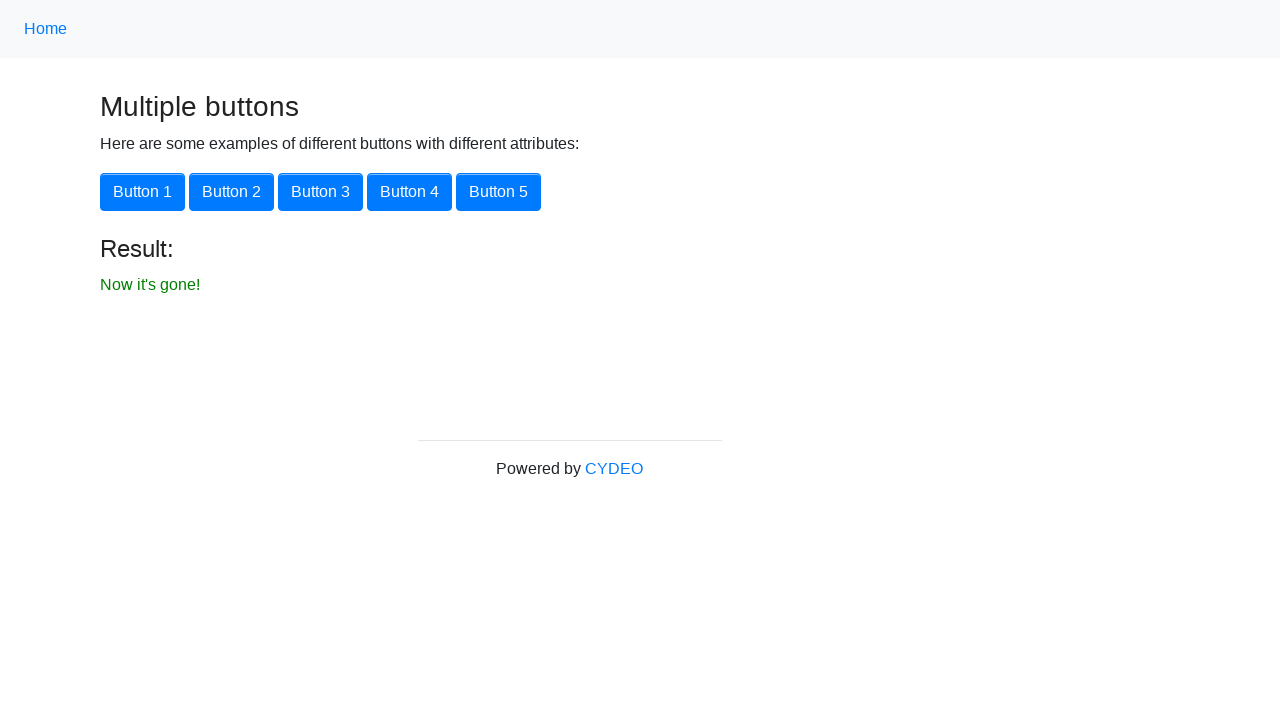

Retrieved result text: 'Now it's gone!'
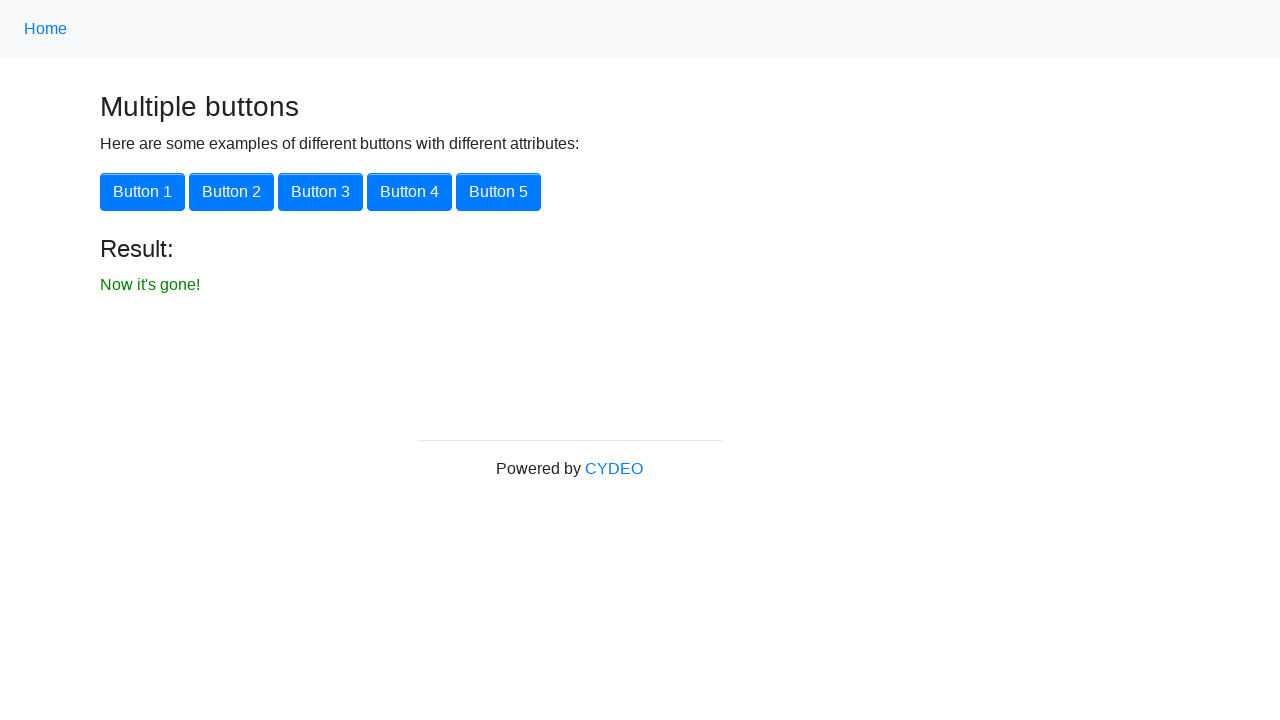

Verified that result message contains 'Now it's gone!'
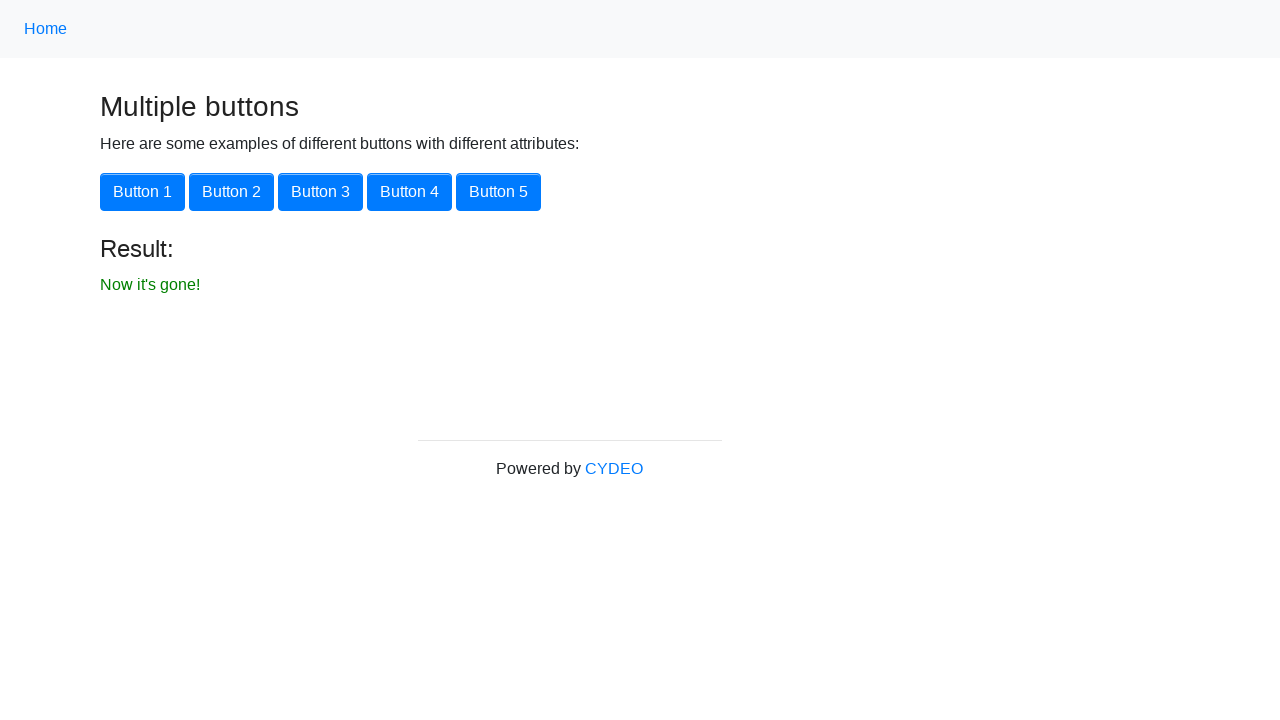

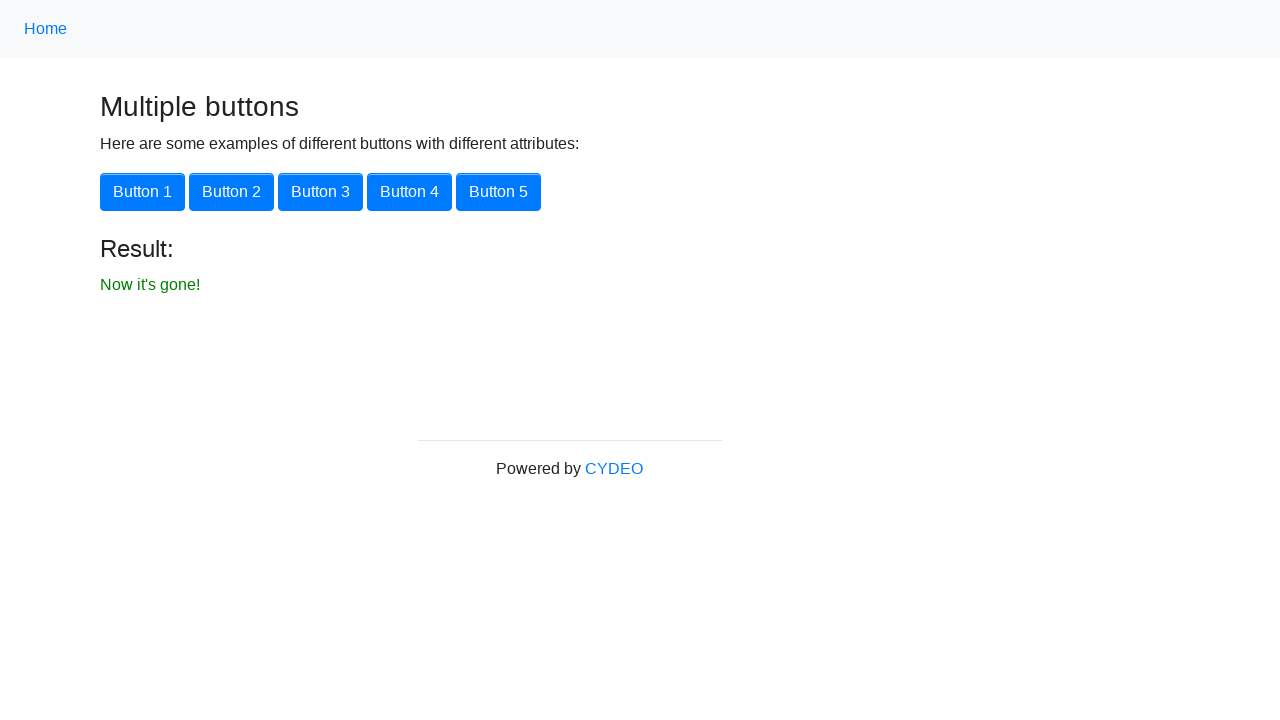